Tests multi-select dropdown functionality by selecting all available options in a dropdown, verifying each selection, and then deselecting all options.

Starting URL: https://demoqa.com/select-menu

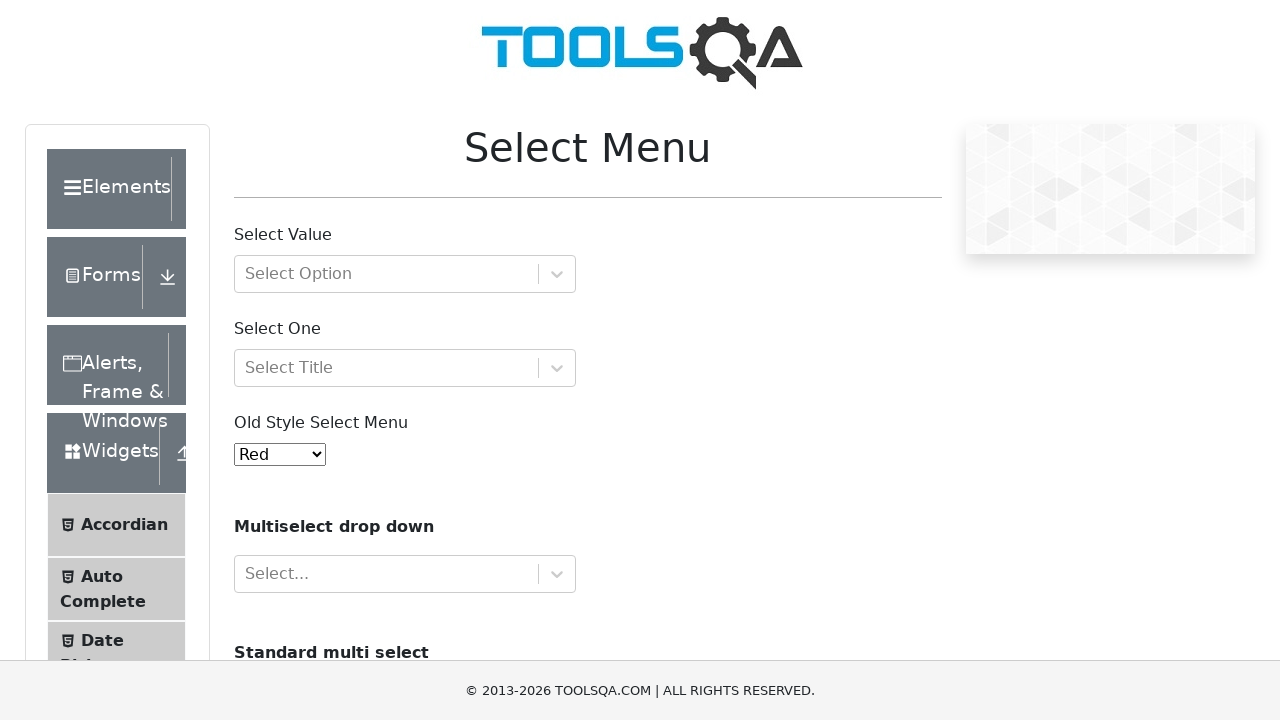

Waited for multi-select dropdown to be visible
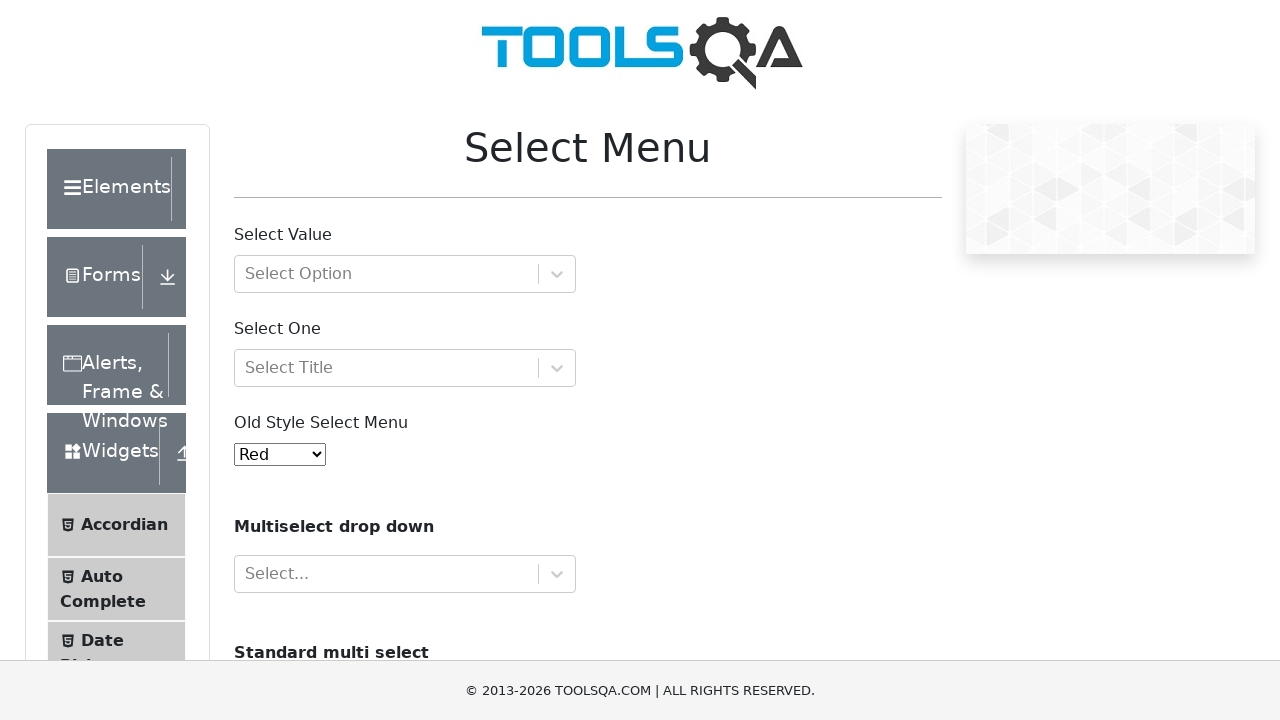

Retrieved all available options from the dropdown
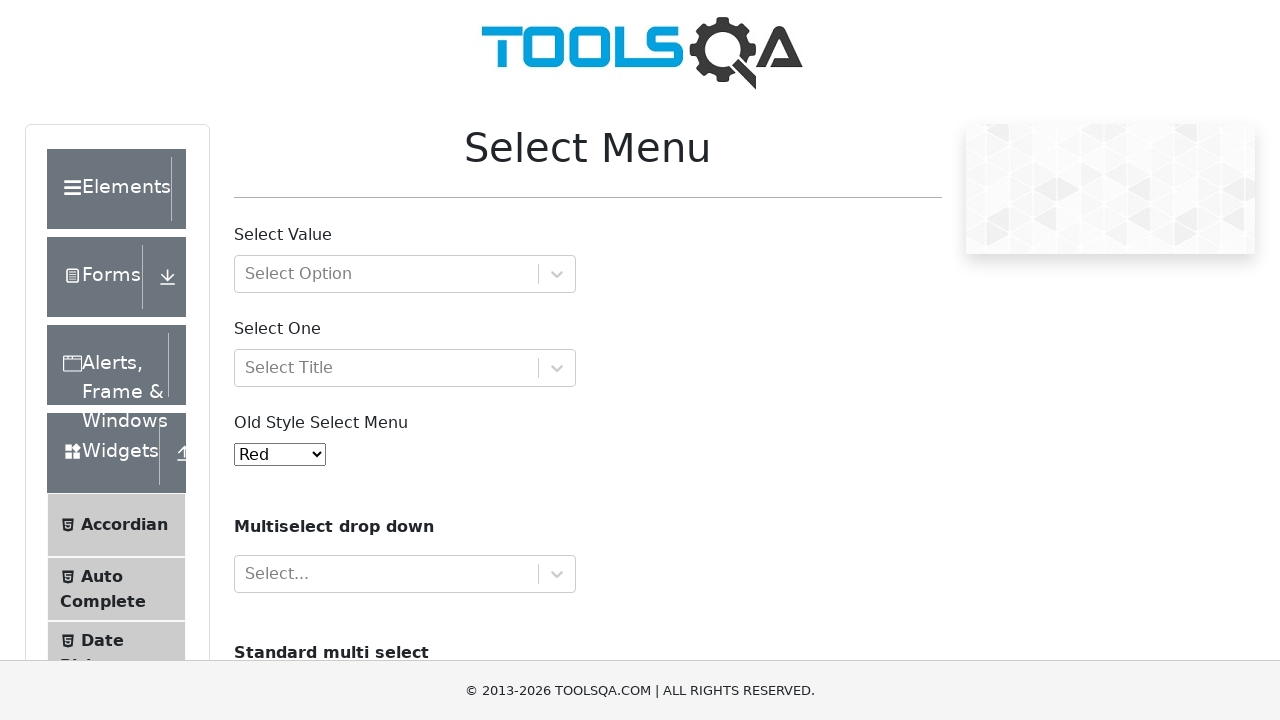

Selected an option in the multi-select dropdown at (258, 360) on select#cars option >> nth=0
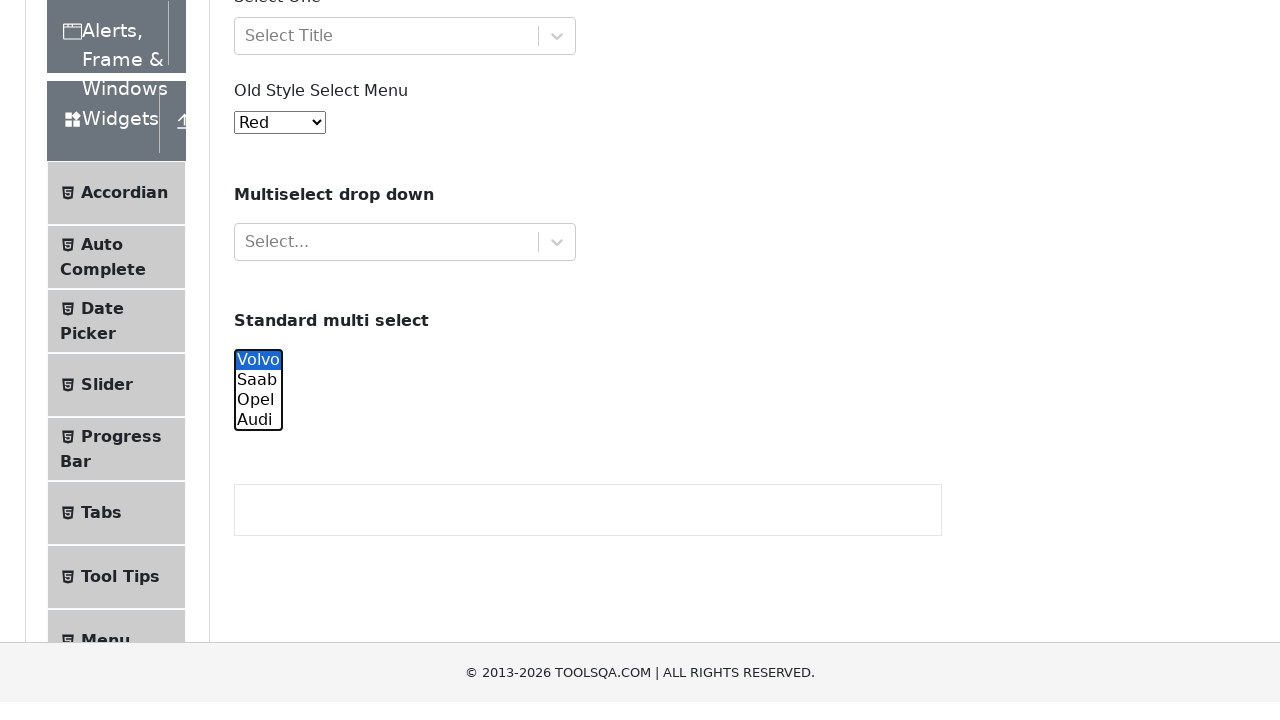

Selected an option in the multi-select dropdown at (258, 62) on select#cars option >> nth=1
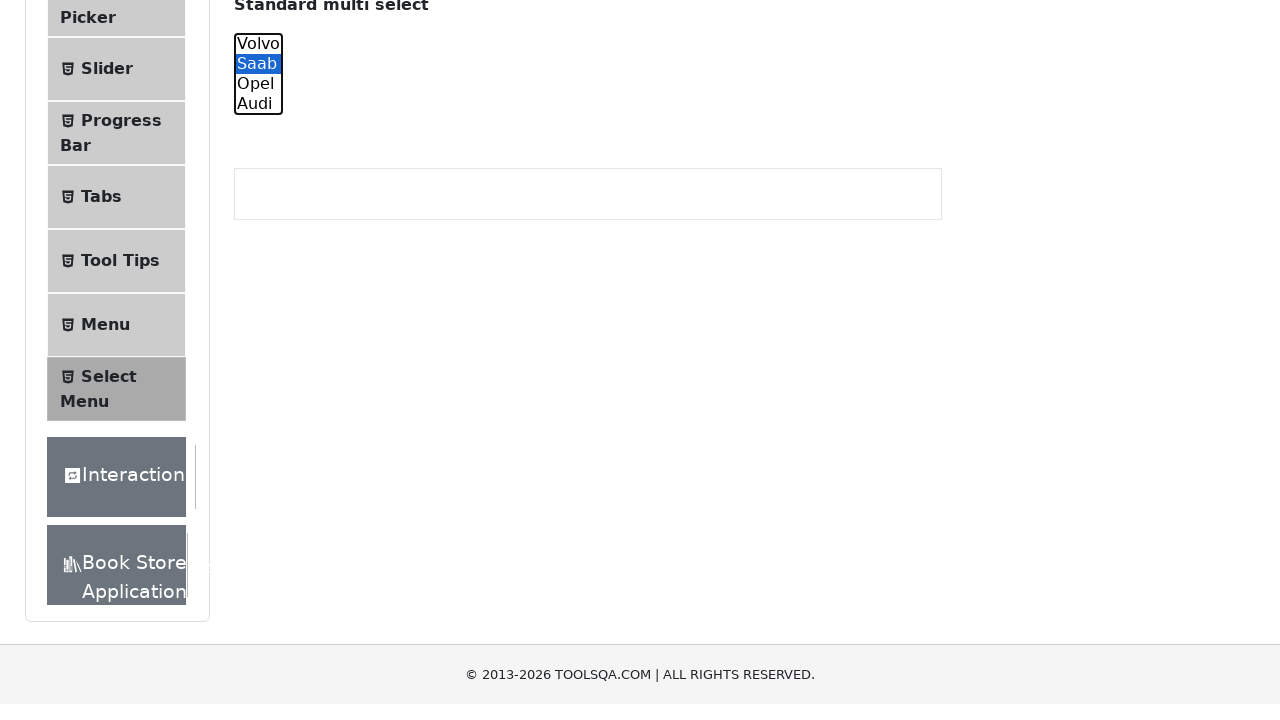

Selected an option in the multi-select dropdown at (258, 360) on select#cars option >> nth=2
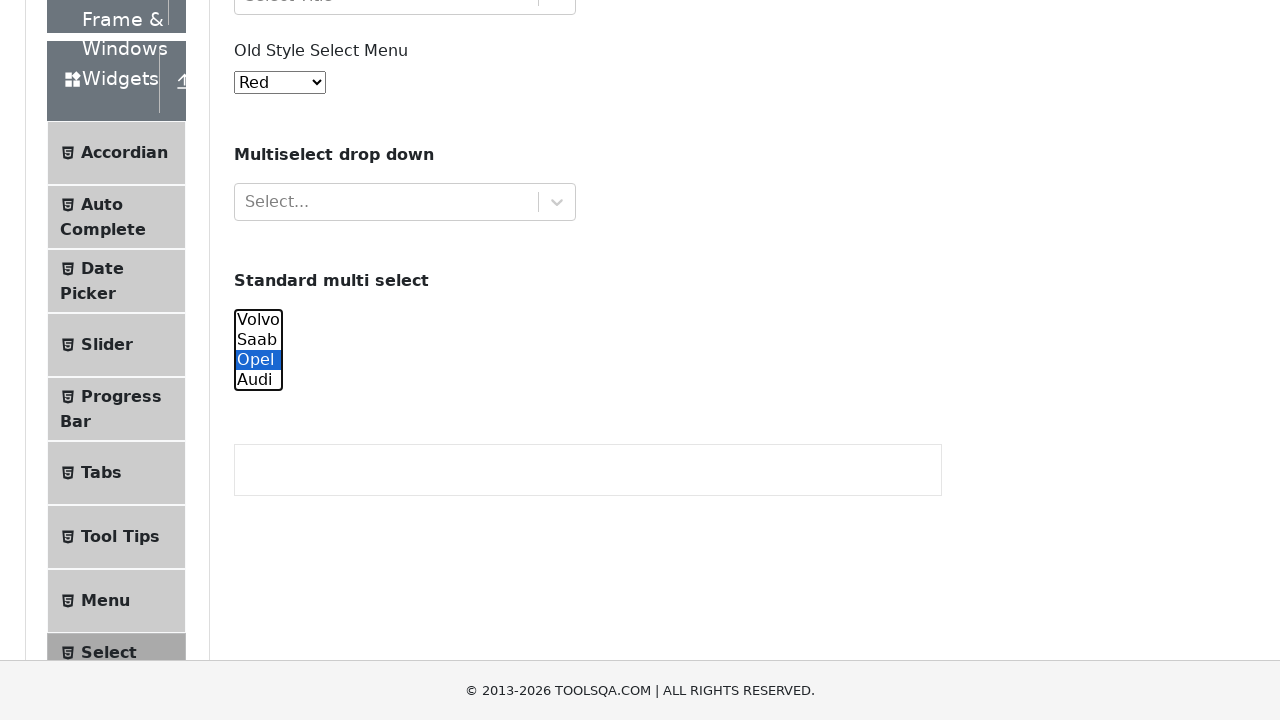

Selected an option in the multi-select dropdown at (258, 380) on select#cars option >> nth=3
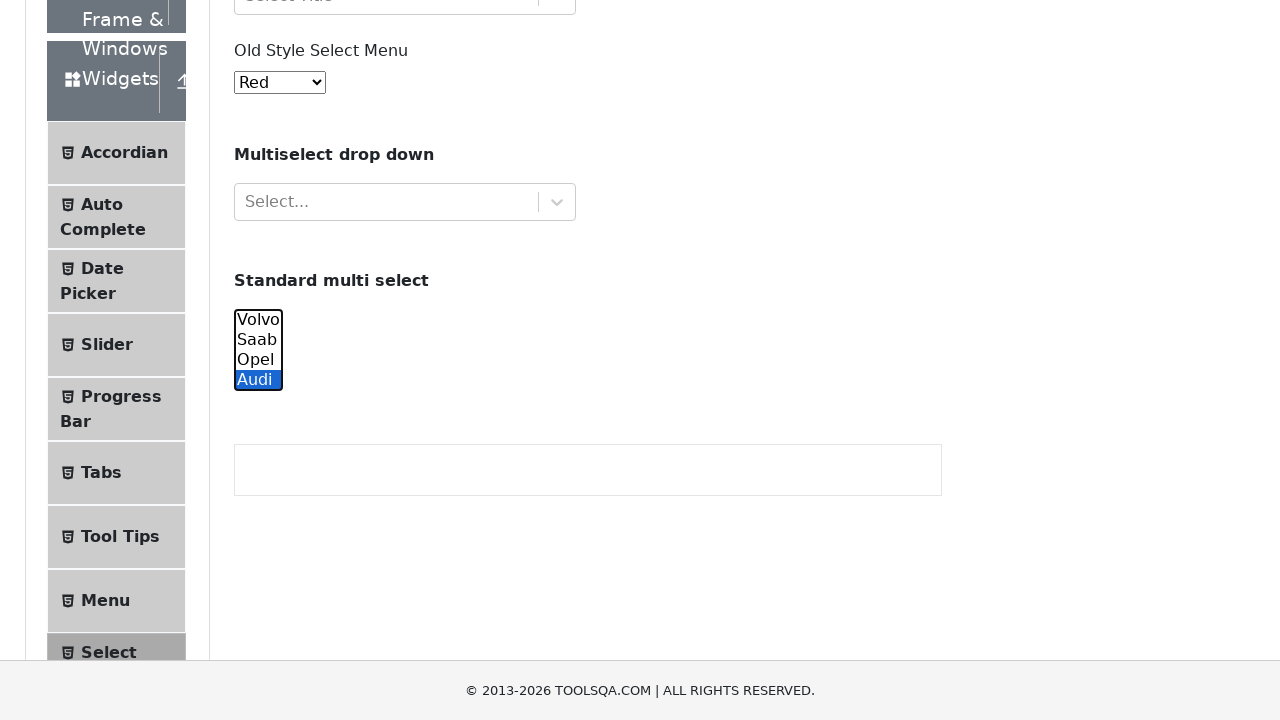

Selected an option again to verify selection at (258, 320) on select#cars option >> nth=0
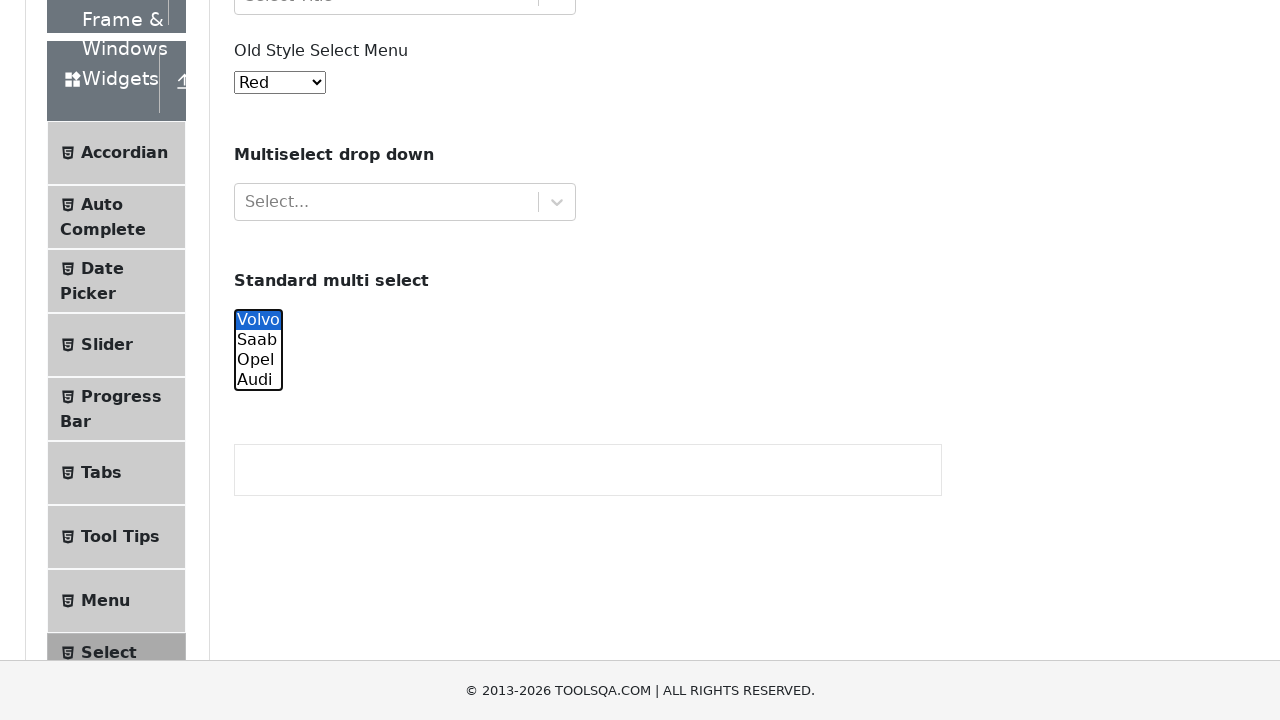

Selected an option again to verify selection at (258, 340) on select#cars option >> nth=1
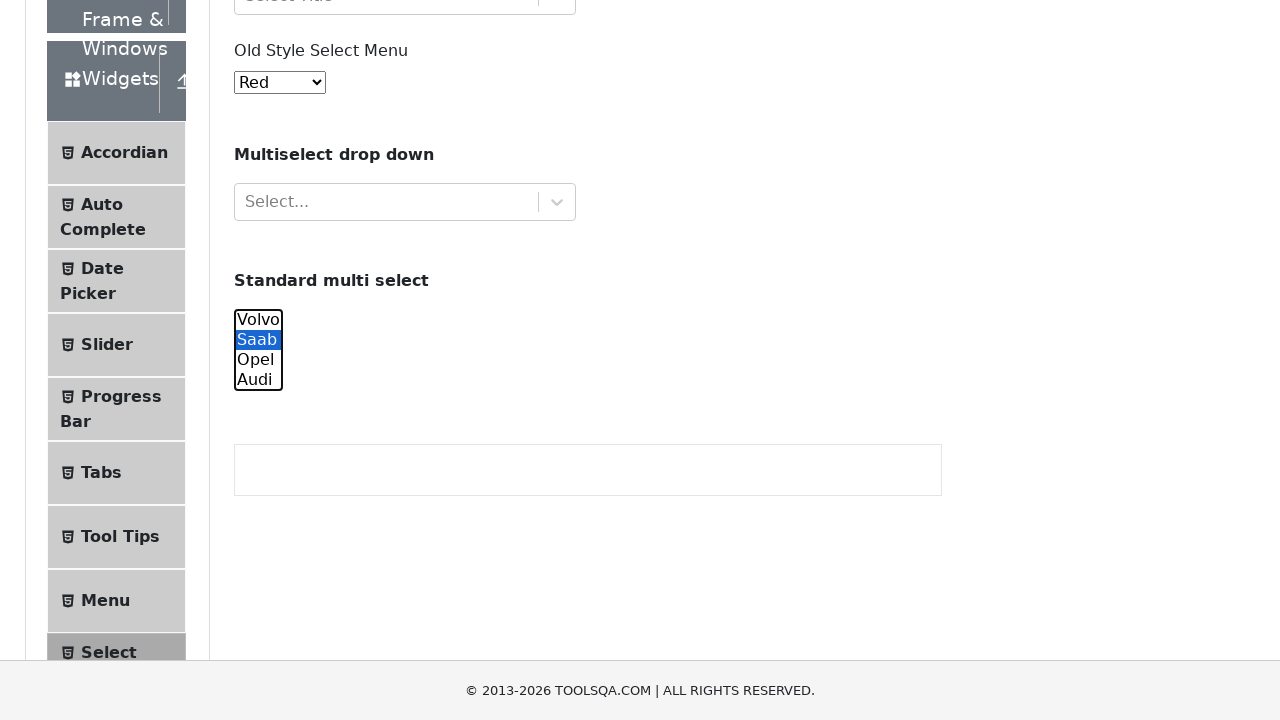

Selected an option again to verify selection at (258, 360) on select#cars option >> nth=2
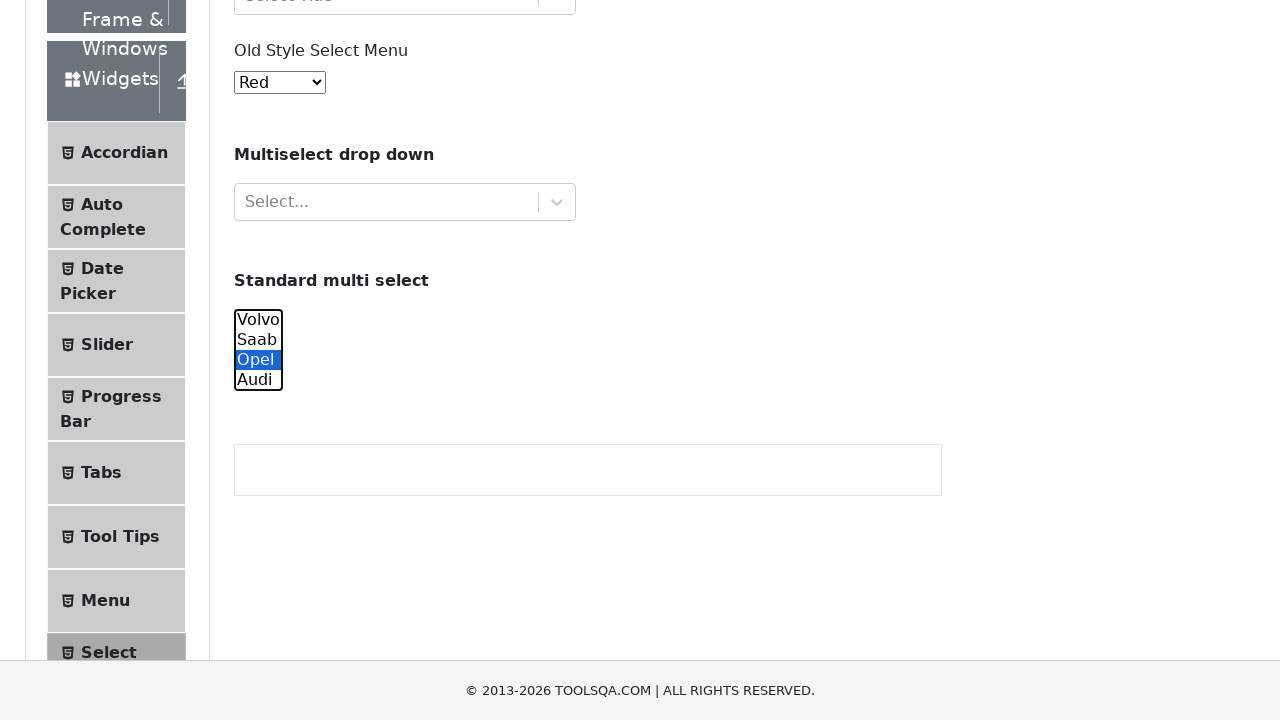

Selected an option again to verify selection at (258, 380) on select#cars option >> nth=3
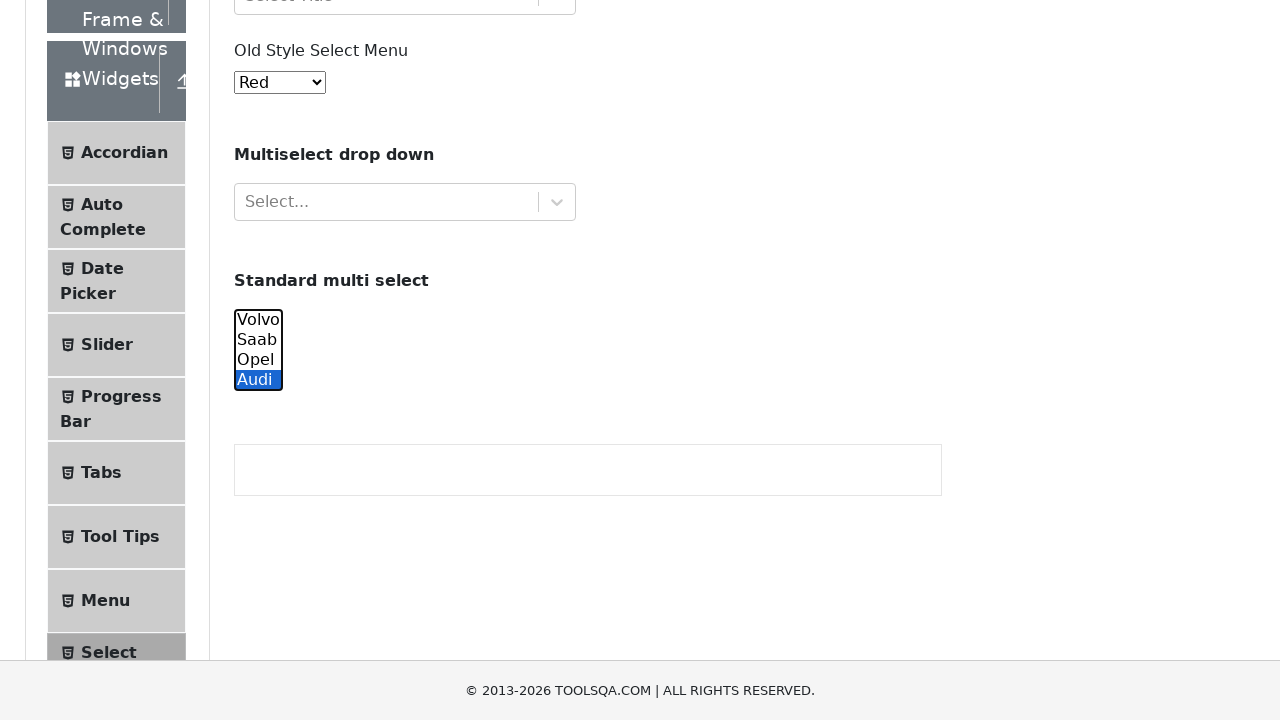

Located the multi-select dropdown element for deselection
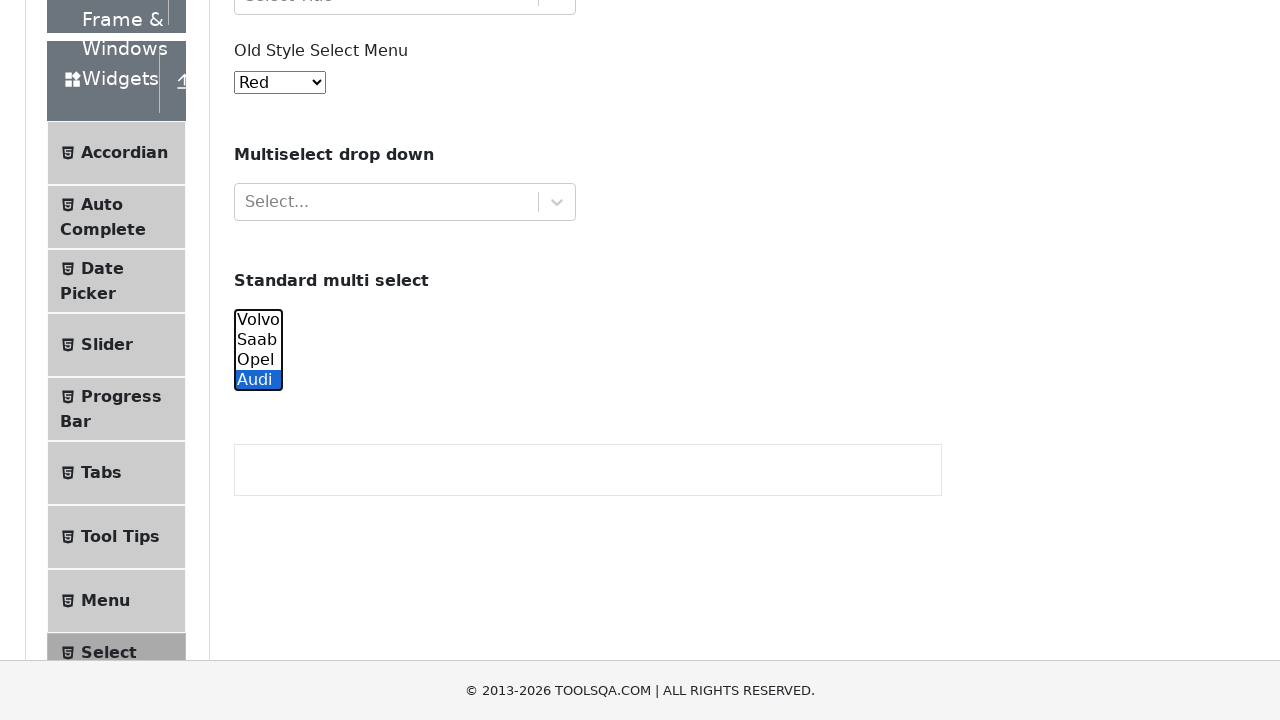

Retrieved all currently selected options
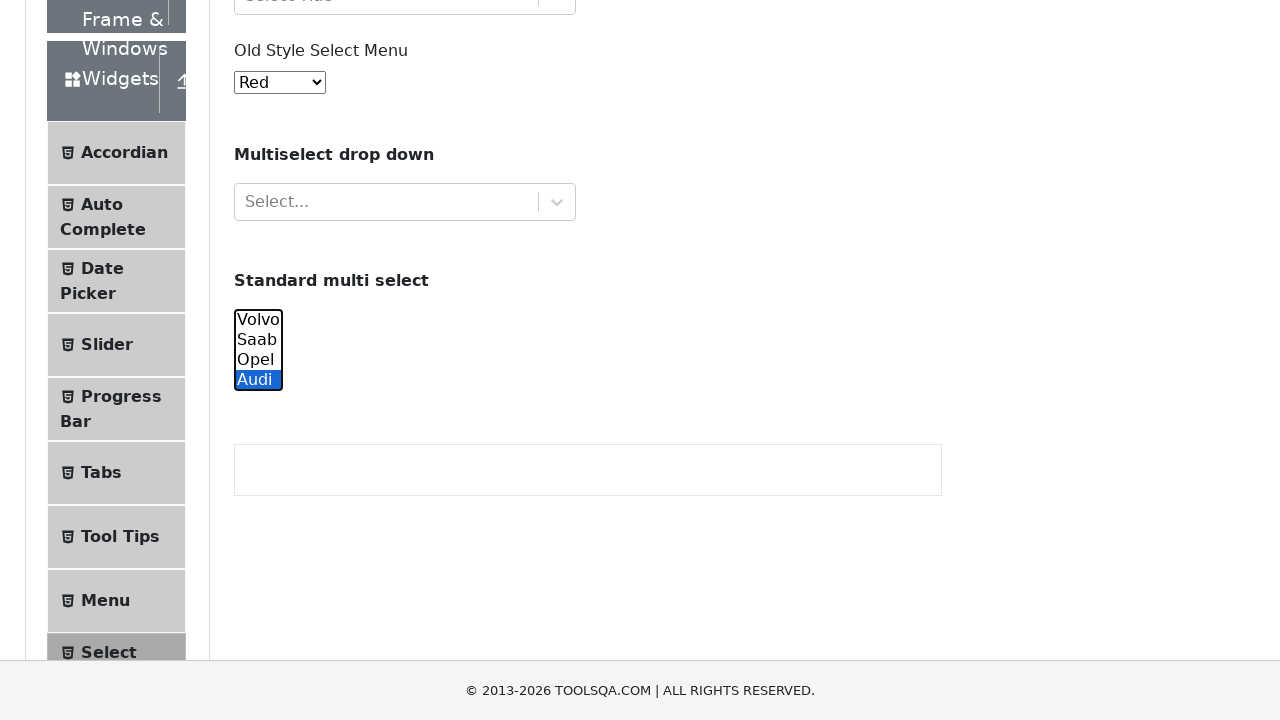

Deselected an option using Ctrl+click at (258, 380) on select#cars option:checked >> nth=0
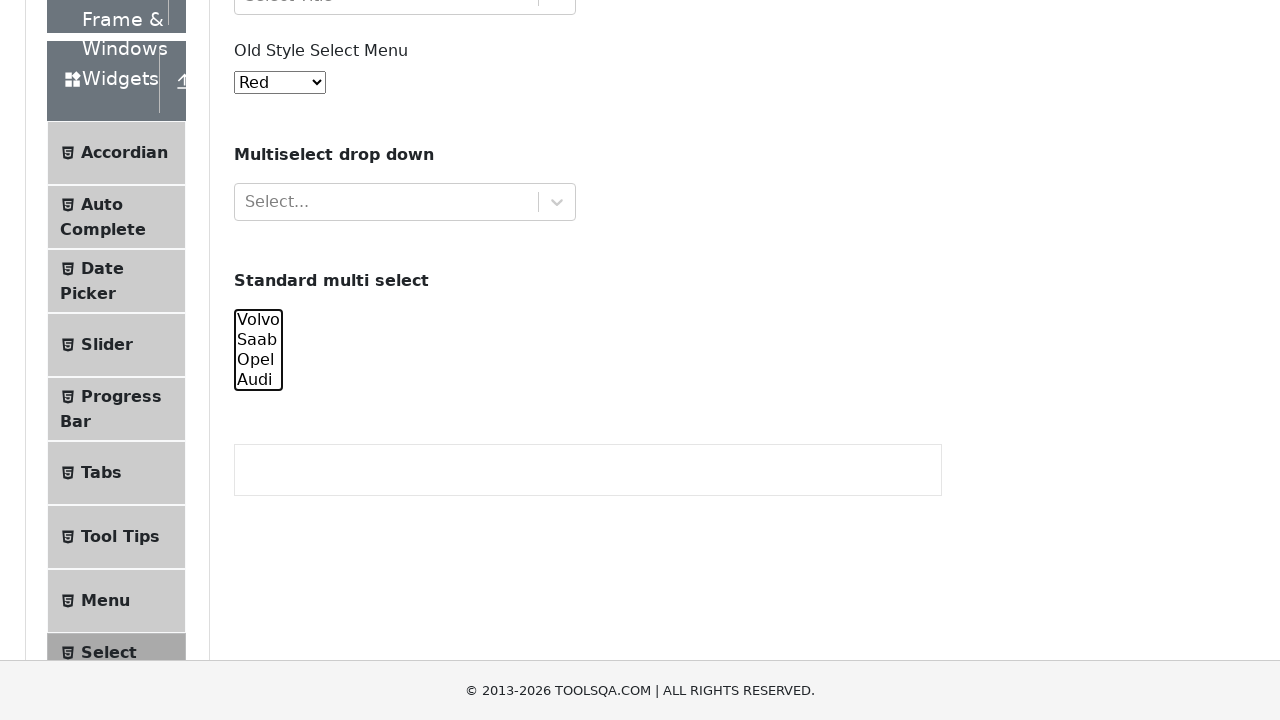

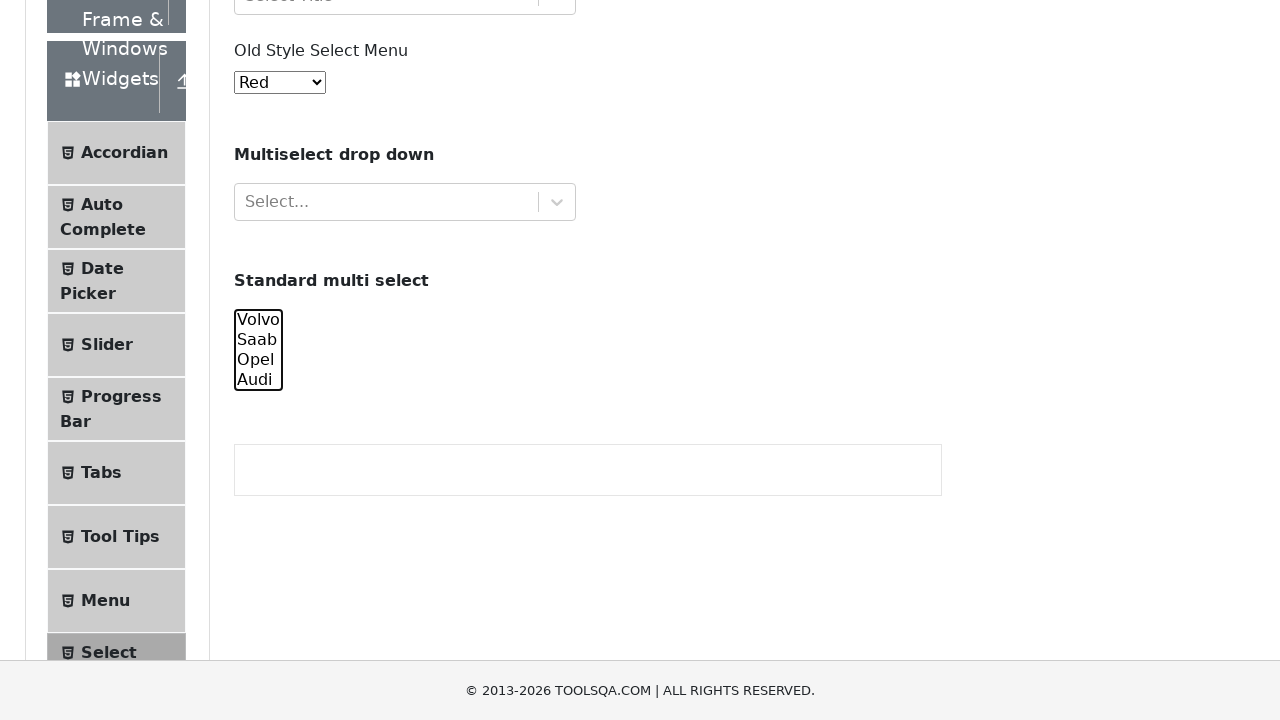